Tests JavaScript alert popup handling by clicking a button to trigger an alert with OK/Cancel options, dismissing it (clicking Cancel), and verifying the page shows the expected result message.

Starting URL: https://demo.automationtesting.in/Alerts.html

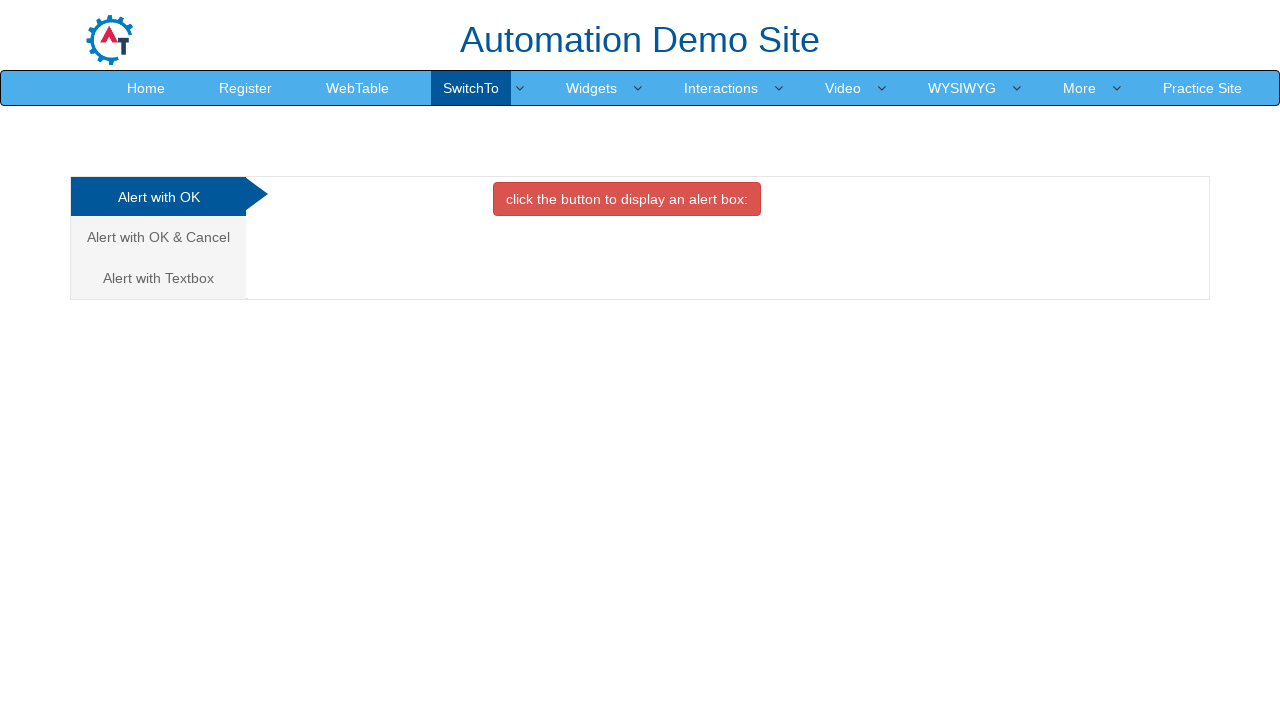

Clicked on 'Alert with OK & Cancel' tab/link at (158, 237) on text=Alert with OK & Cancel
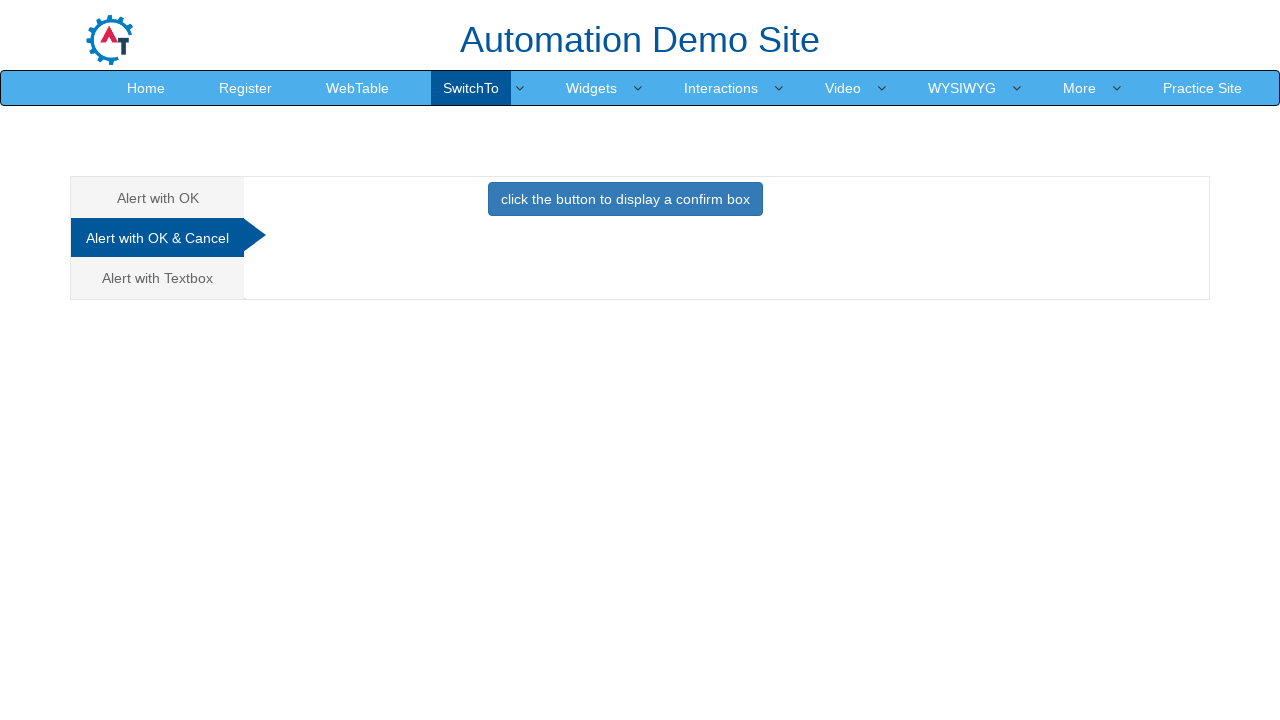

Set up dialog handler to dismiss alerts by clicking Cancel
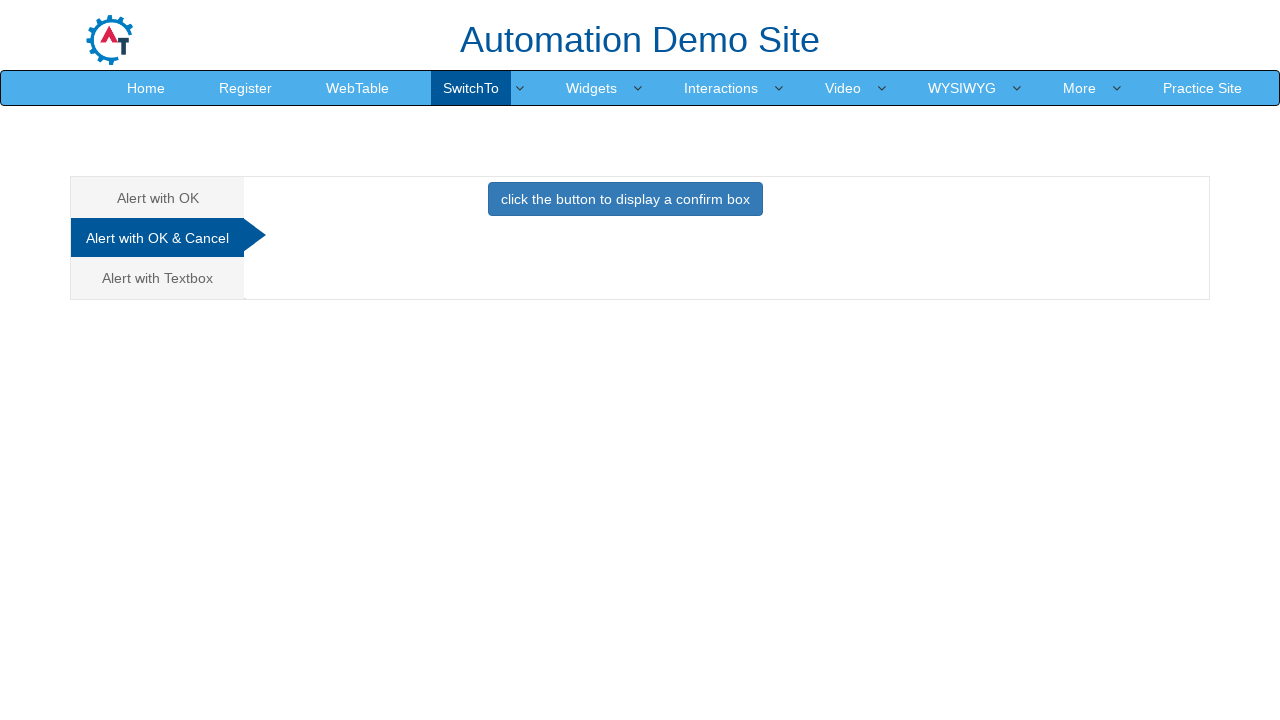

Clicked the button that triggers the alert at (625, 199) on (//button)[3]
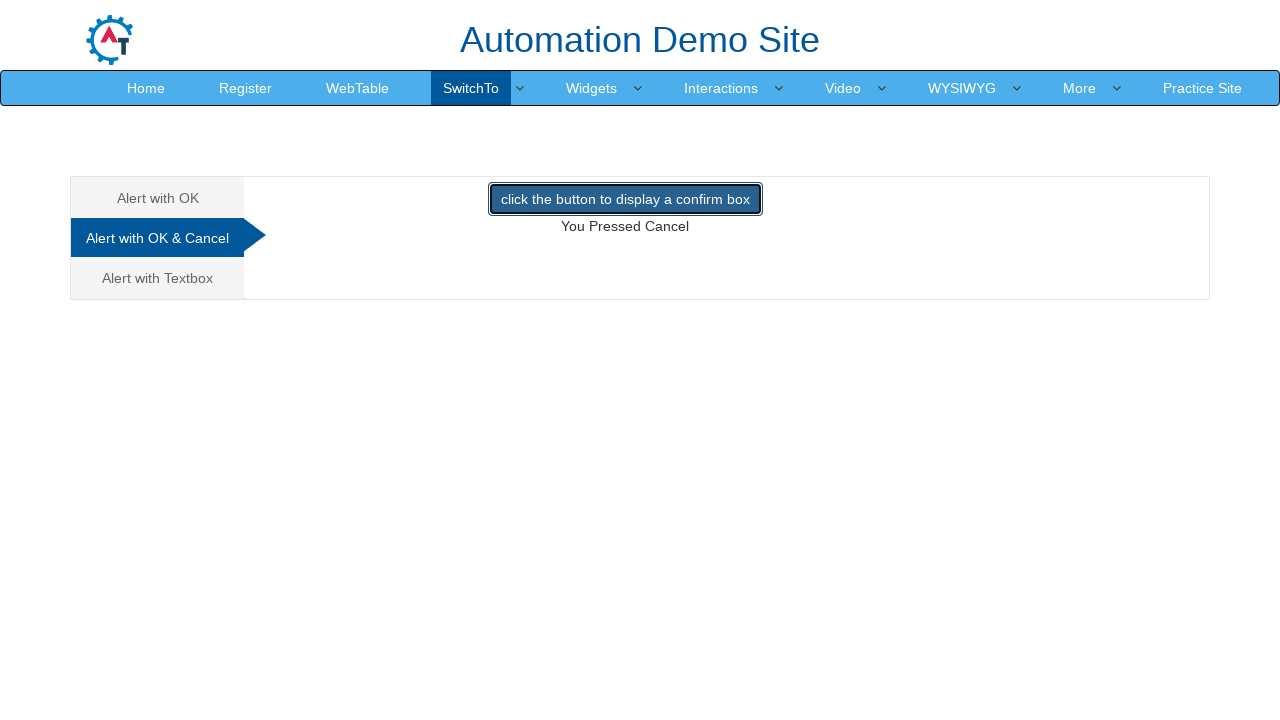

Alert dialog dismissed and result message appeared
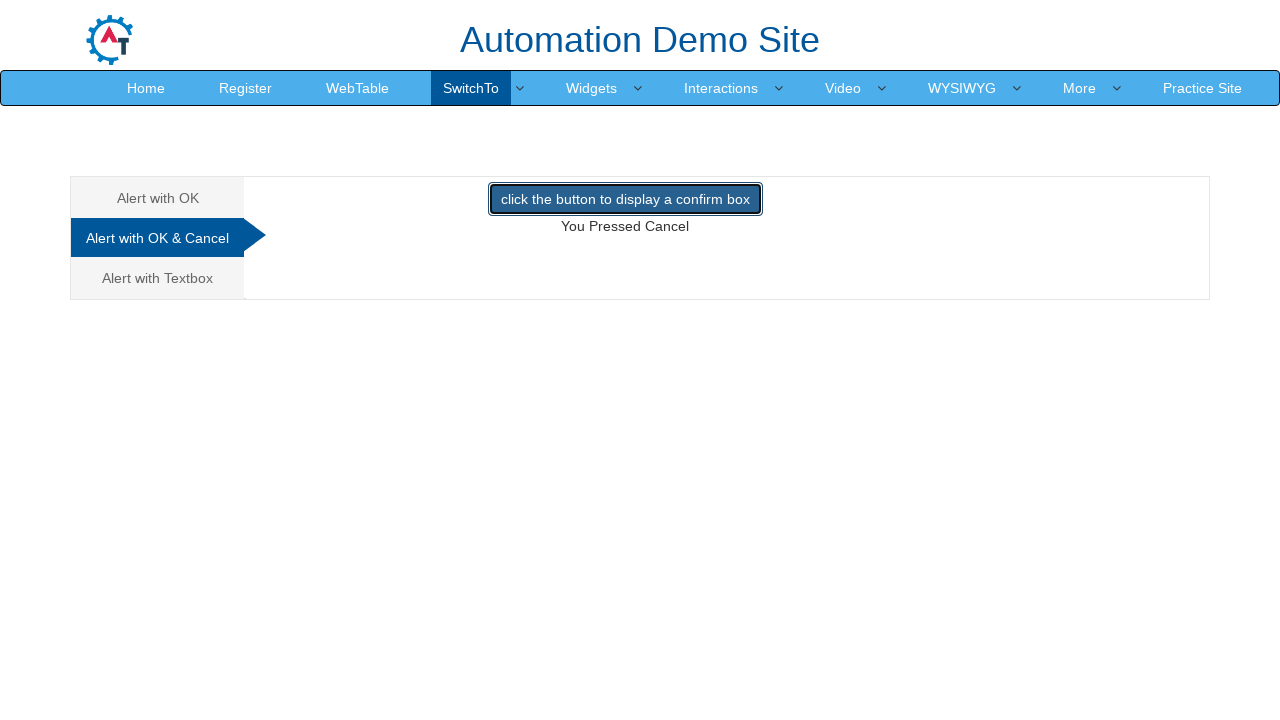

Retrieved result text from the page
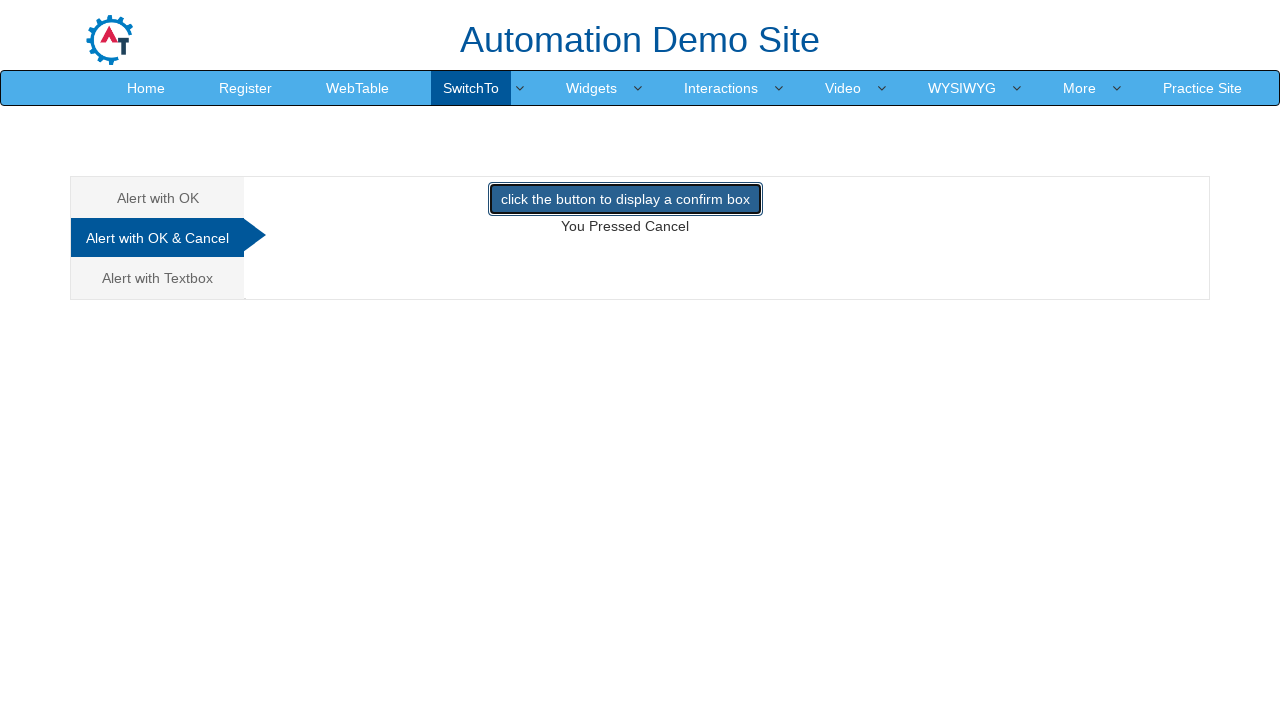

Verified that 'Cancel' message is displayed on the page
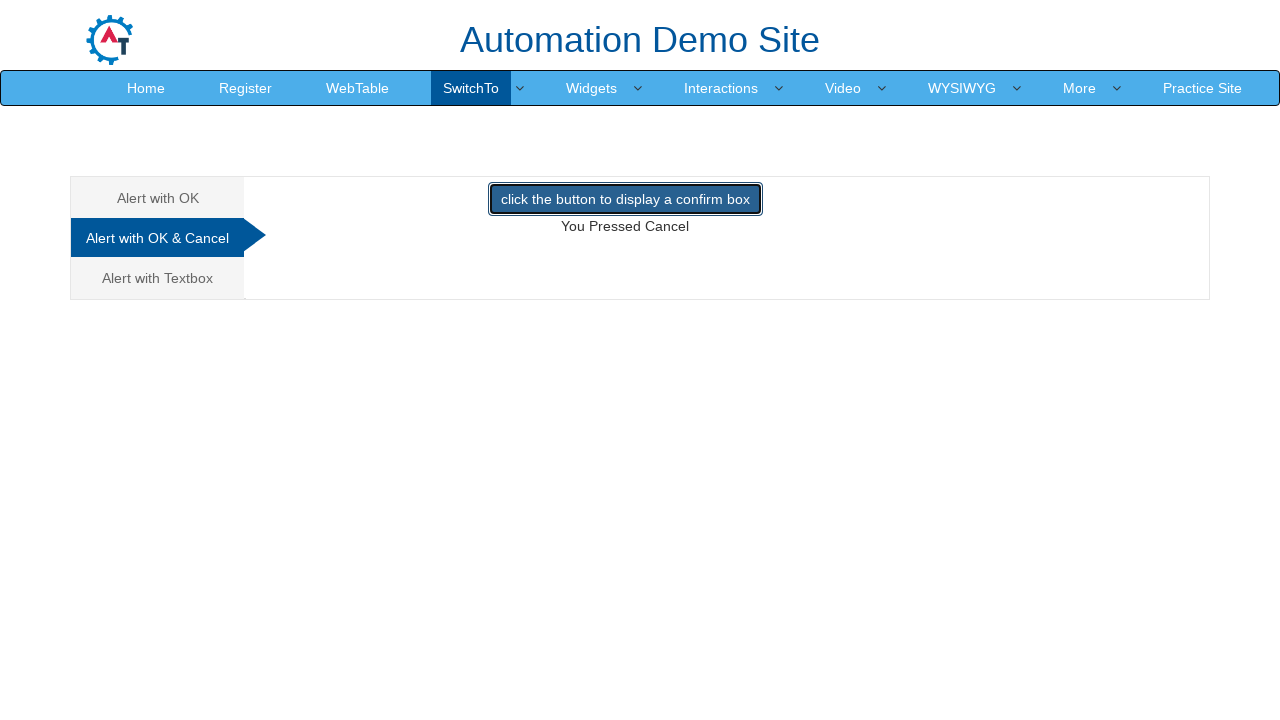

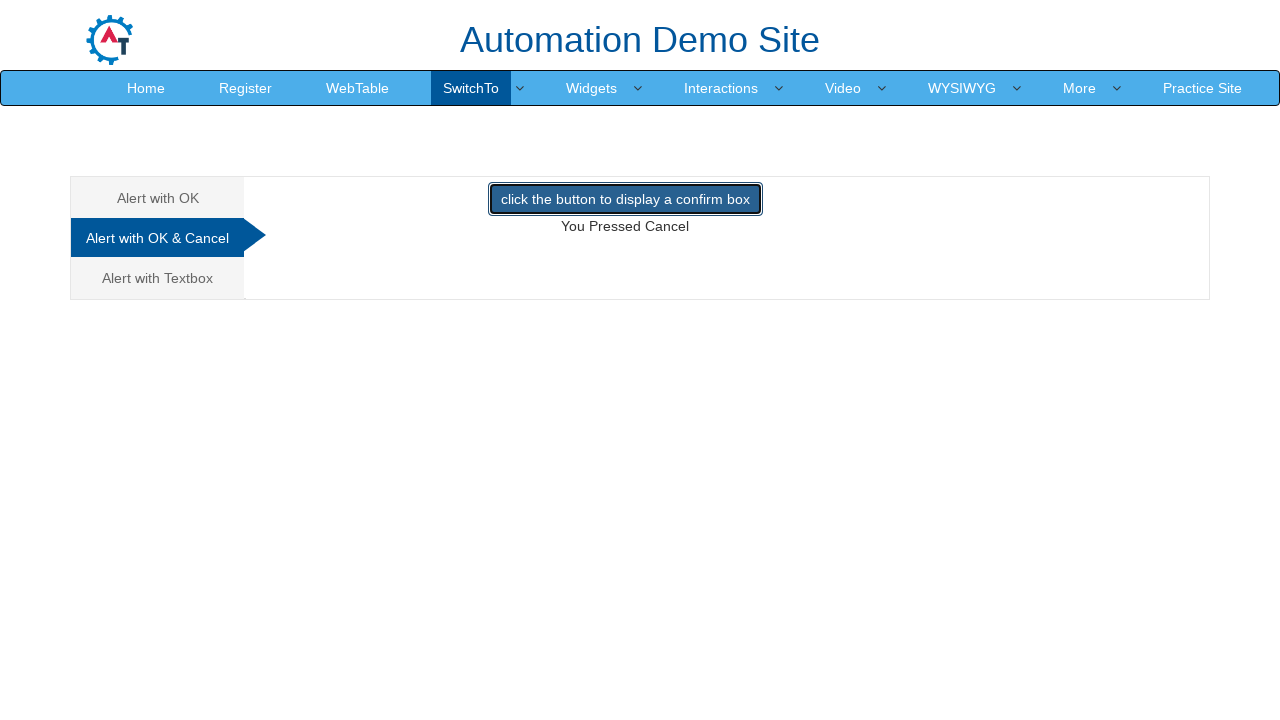